Tests drag-and-drop functionality by dragging an element from a source position to a target drop zone and verifying the drop was successful by checking the text changes to "Dropped!"

Starting URL: http://crossbrowsertesting.github.io/drag-and-drop.html

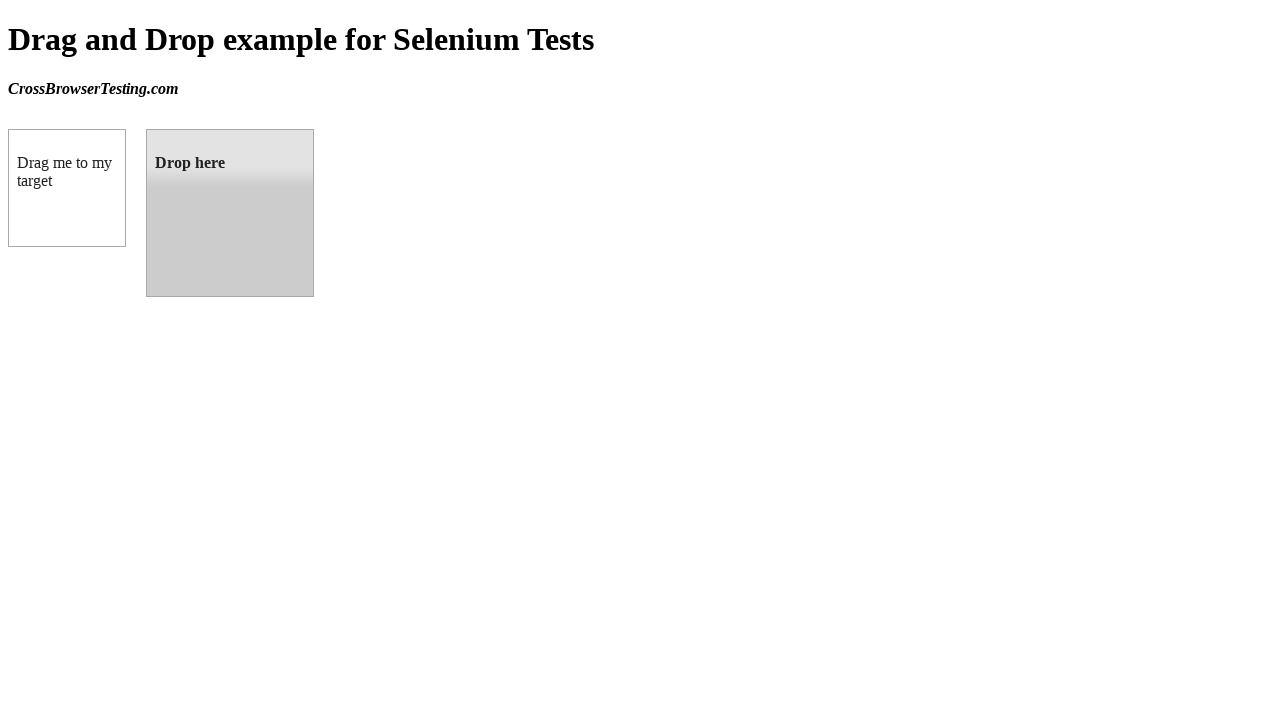

Located draggable element with id 'draggable'
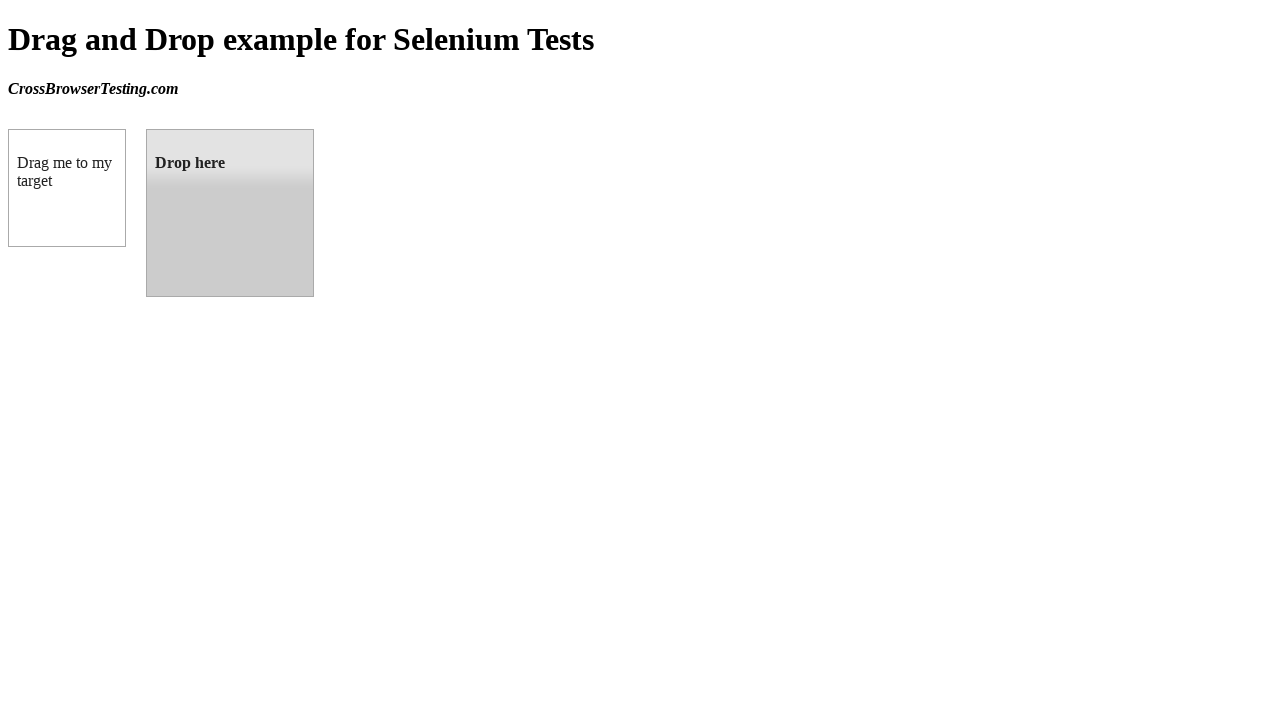

Located droppable element with id 'droppable'
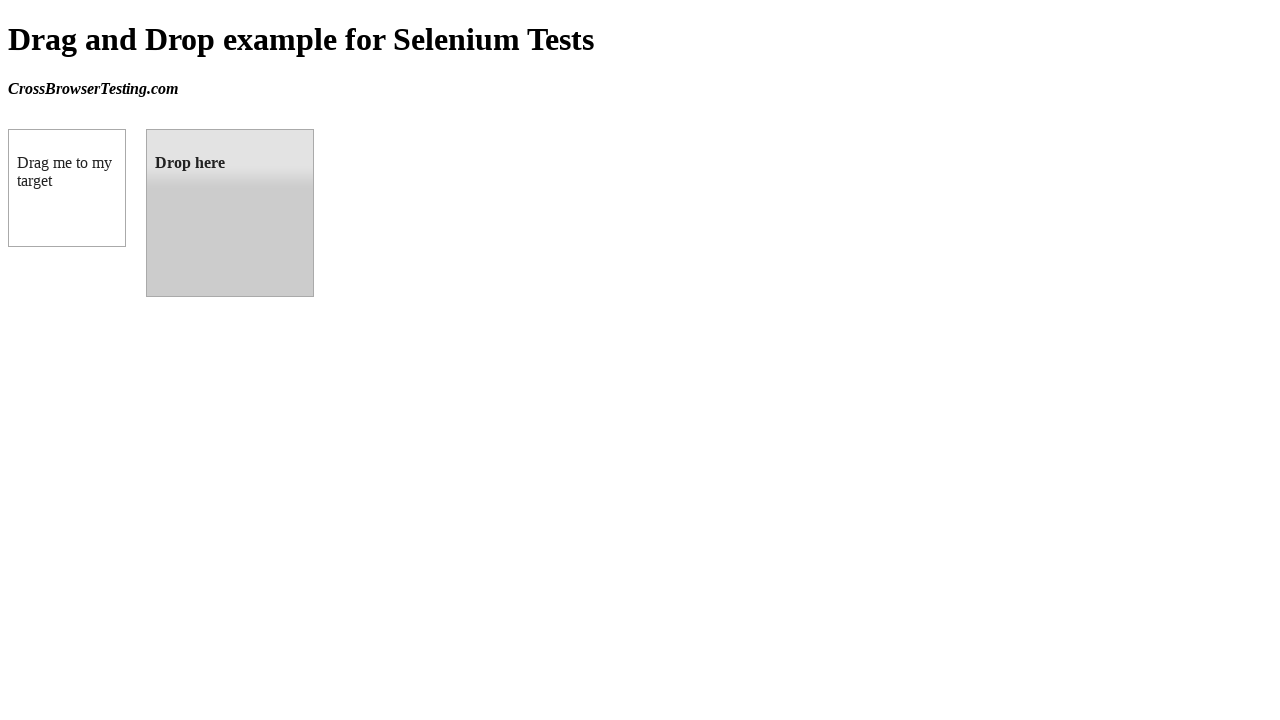

Dragged element from source to drop zone at (230, 213)
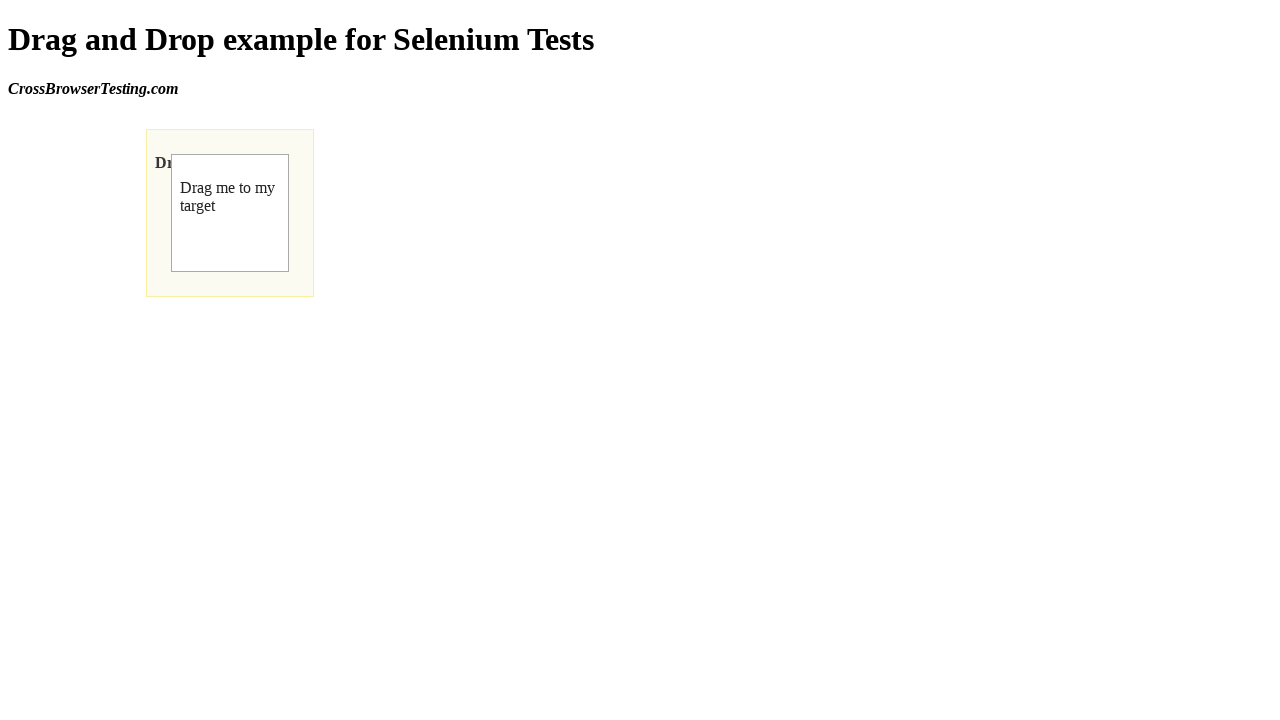

Retrieved text content from drop zone to verify drop success
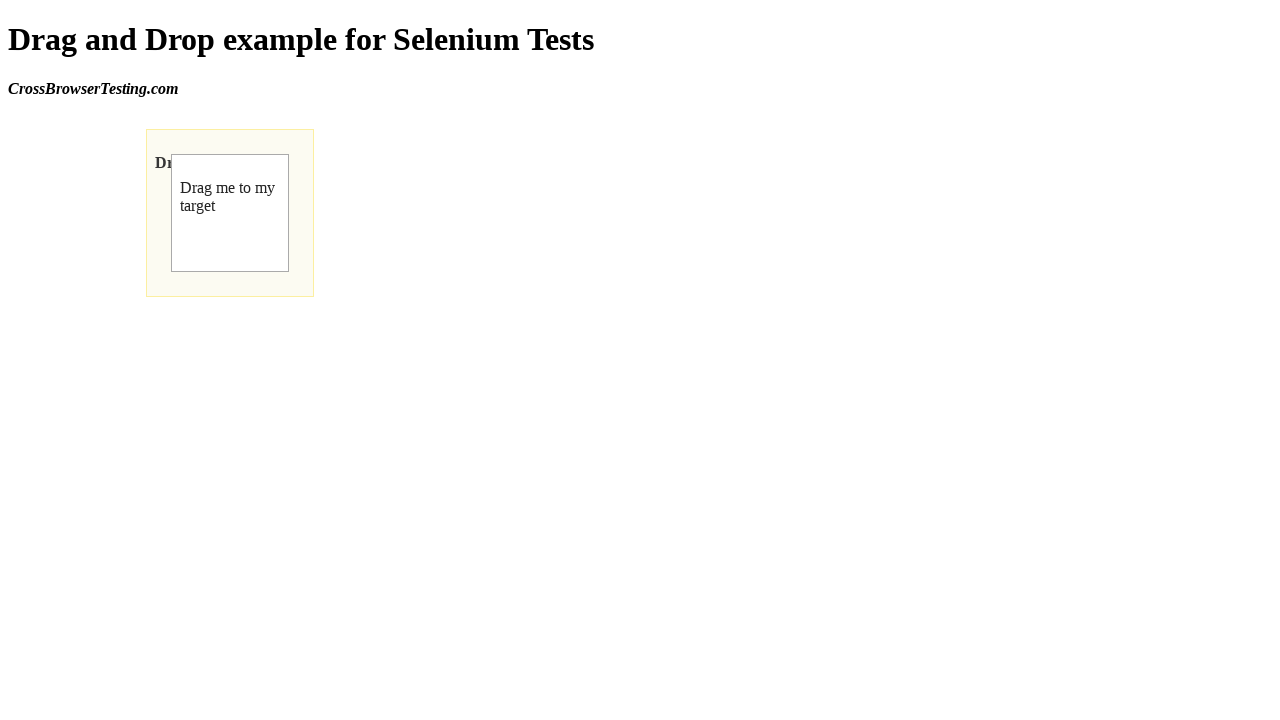

Verified drop was successful - text changed to 'Dropped!'
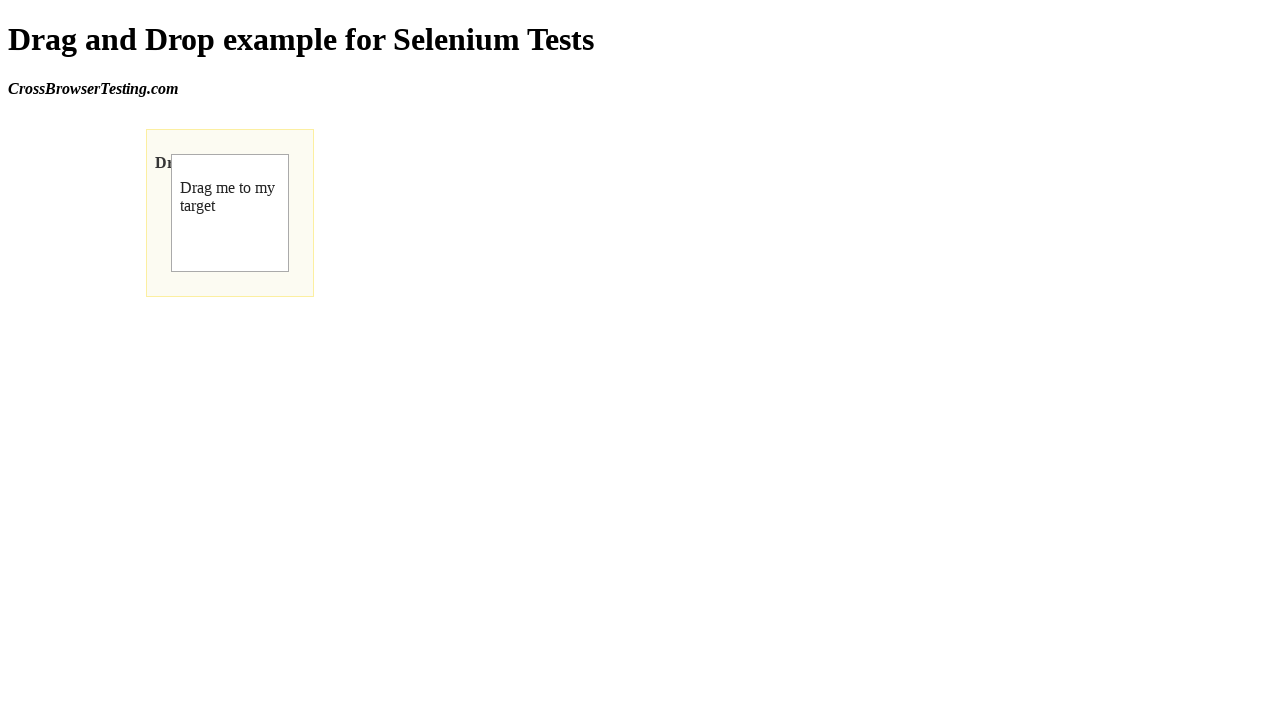

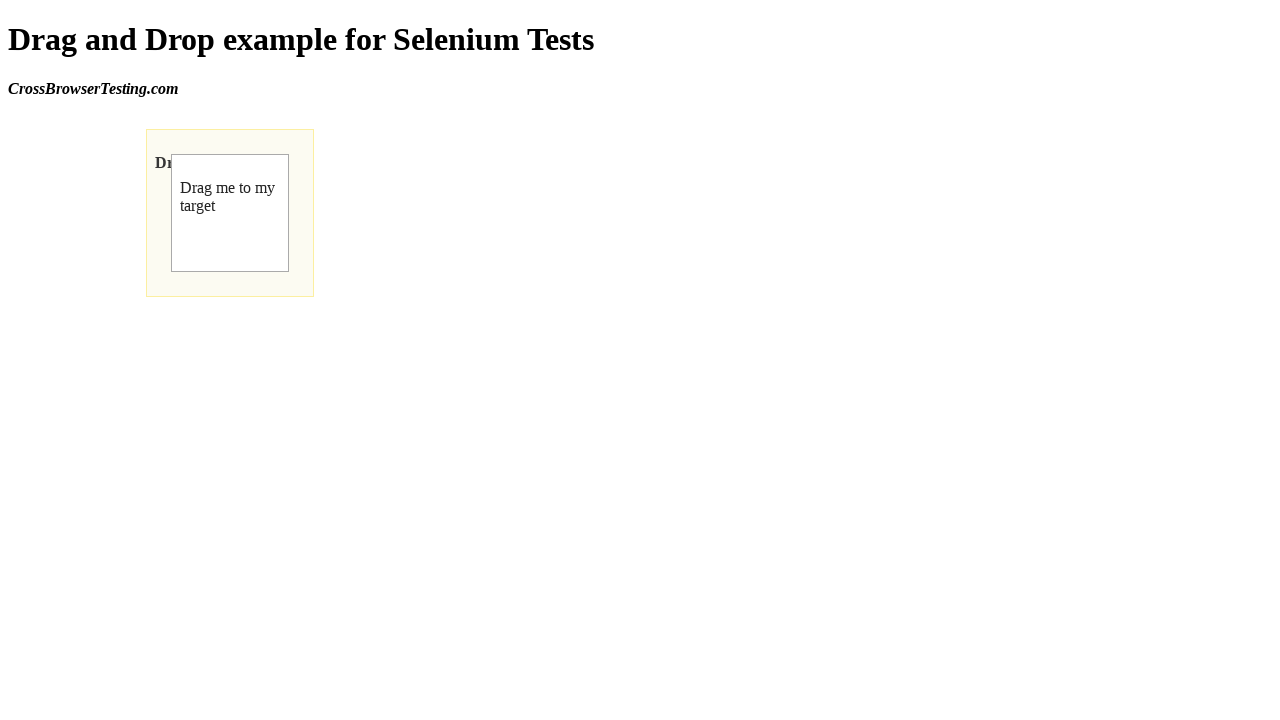